Tests state dropdown selection using different methods including select by visible text and by index

Starting URL: https://practice.cydeo.com/dropdown

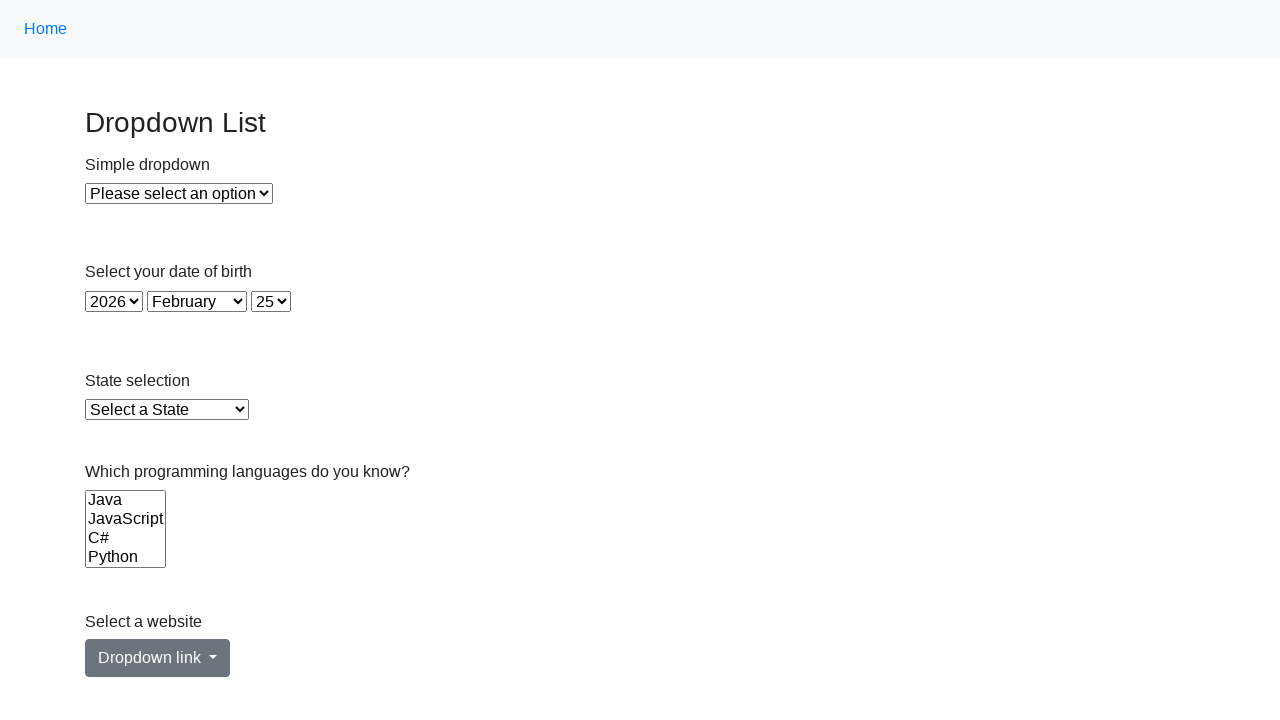

Navigated to dropdown practice page
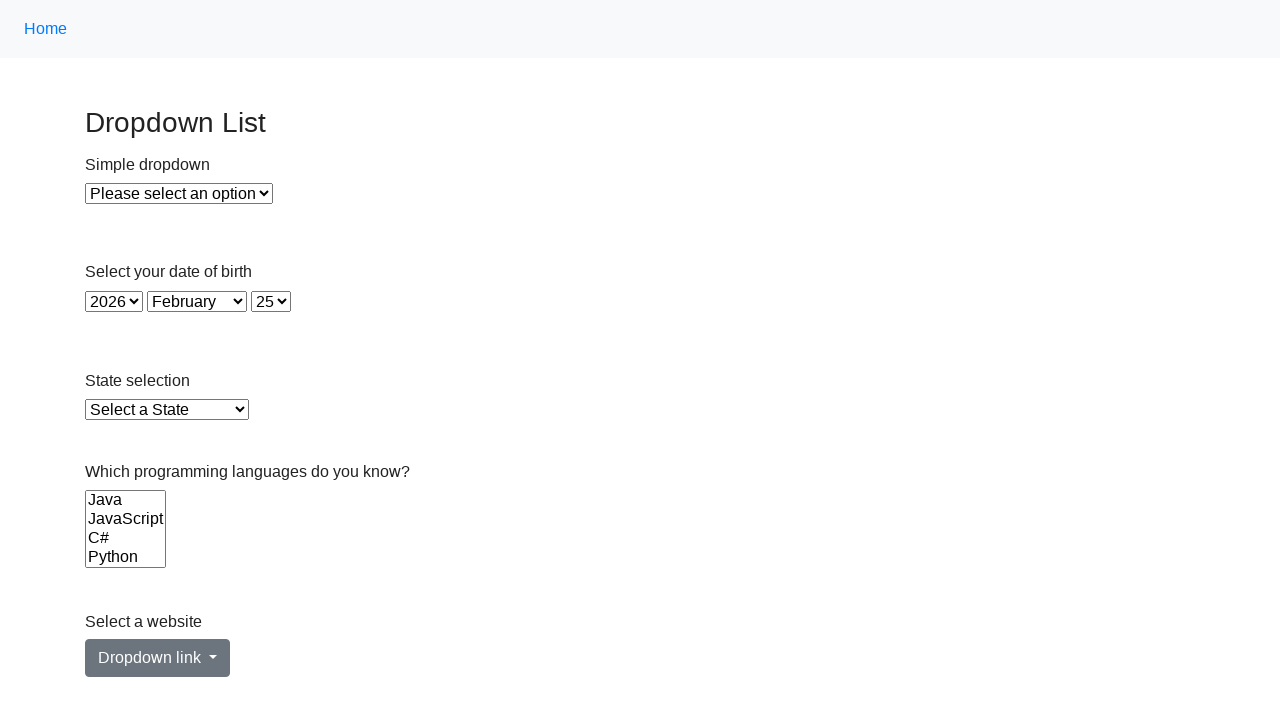

Located state dropdown element
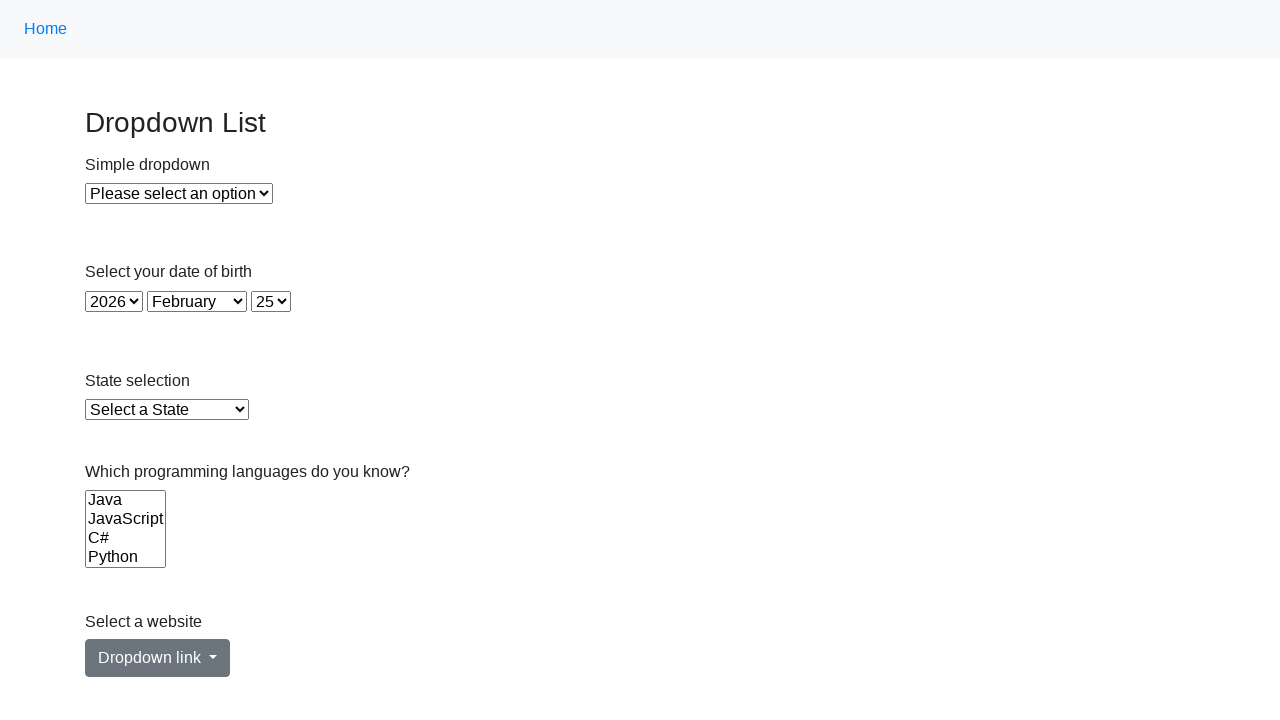

Selected Illinois from state dropdown by visible text on select#state
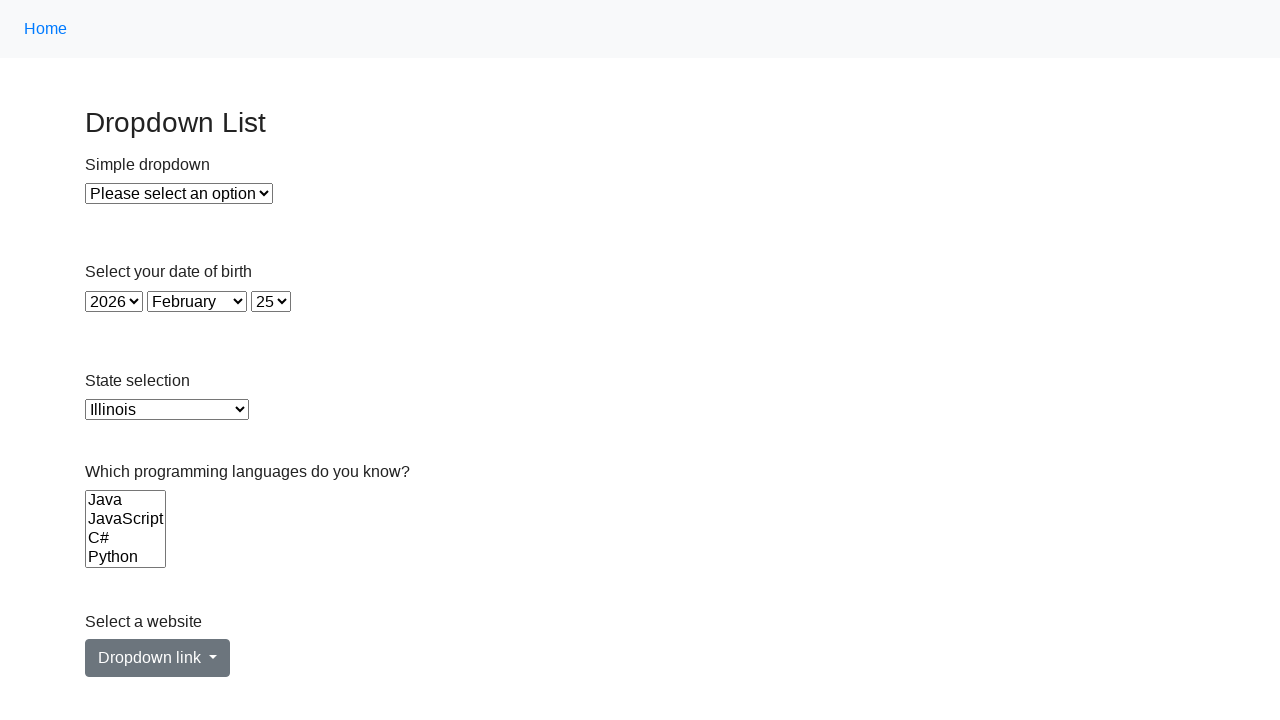

Selected Virginia from state dropdown by visible text on select#state
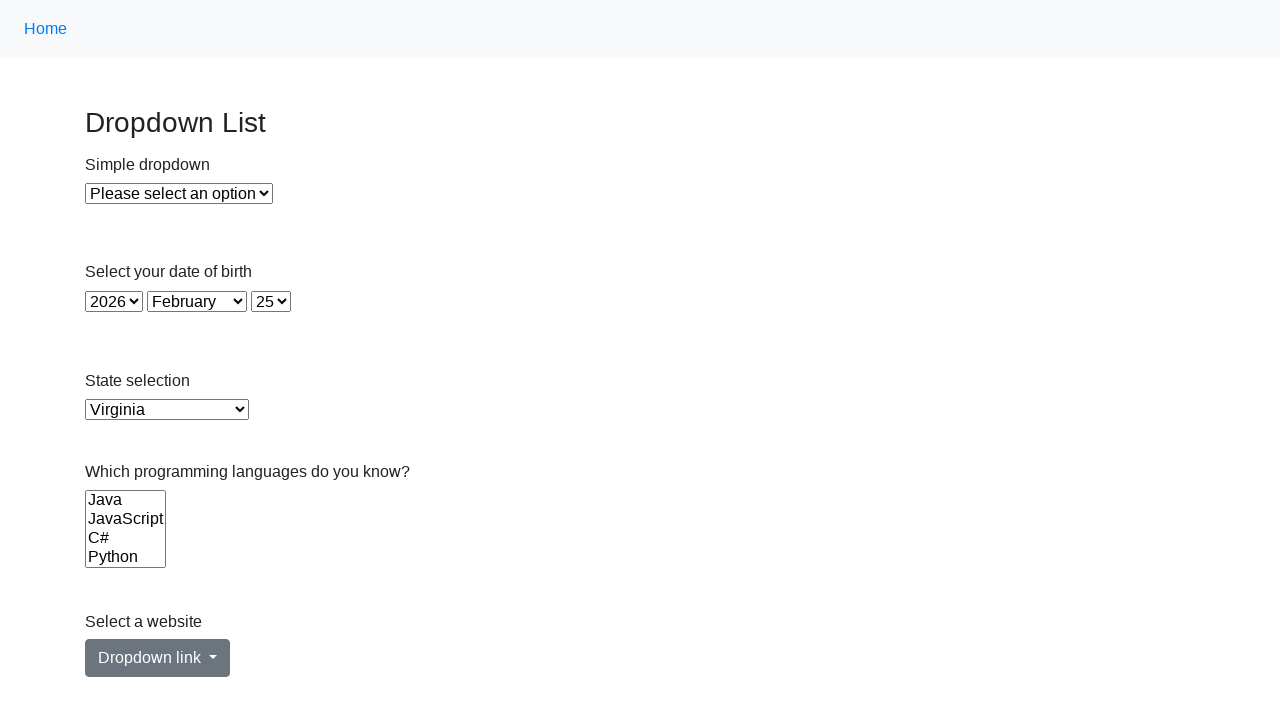

Selected dropdown option at index 5 (California) on select#state
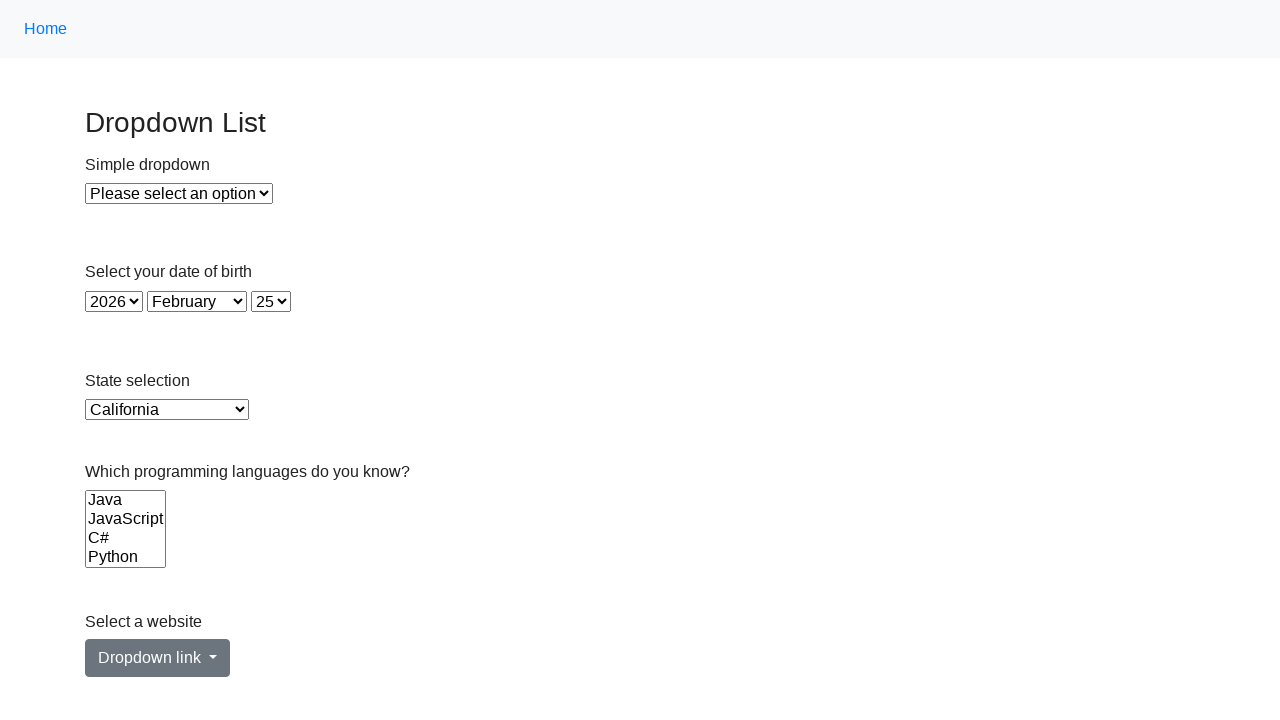

Retrieved selected option text from dropdown
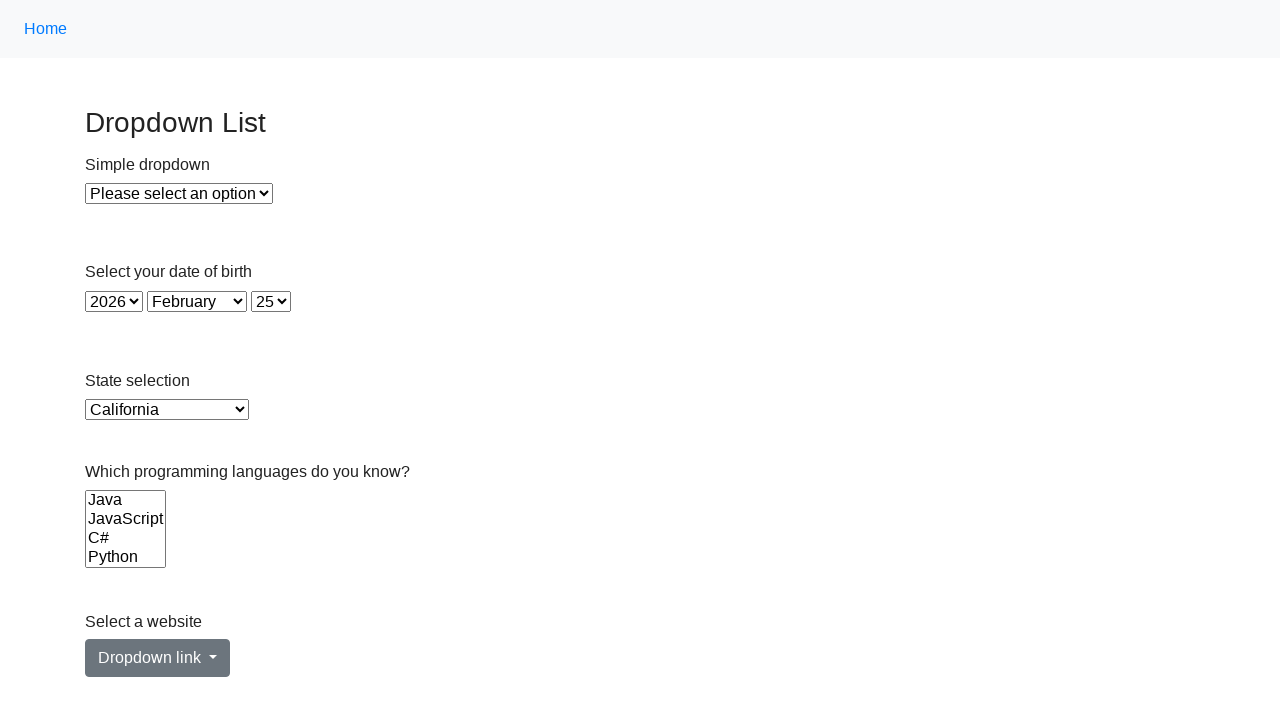

Verified that California is the selected option
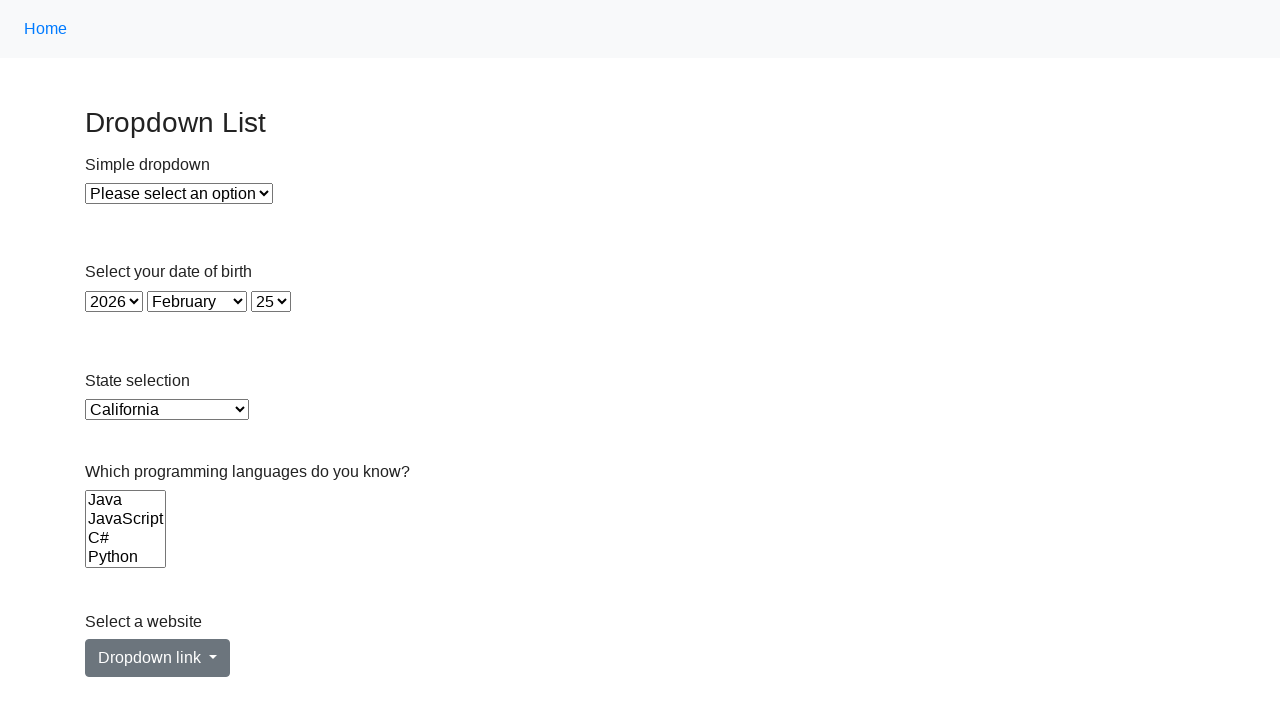

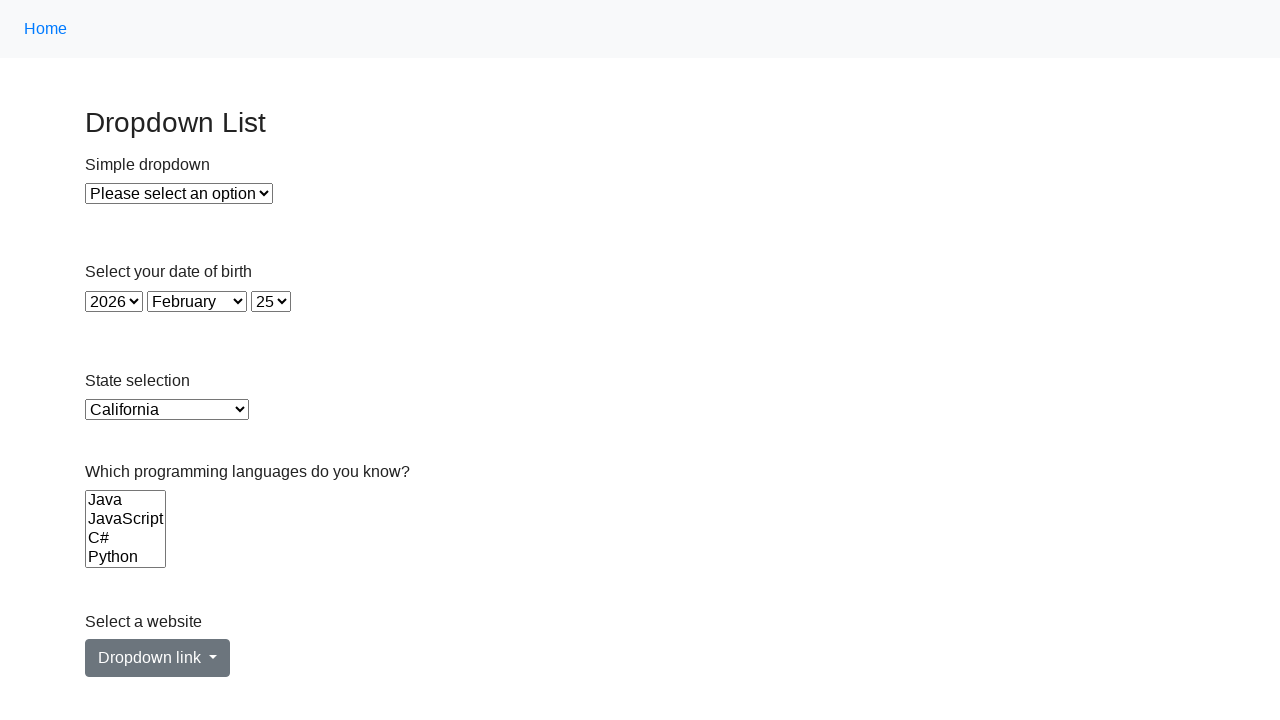